Tests that adding a doctor with an existing username does not create a duplicate entry in the list

Starting URL: https://sitetc1kaykywaleskabreno.vercel.app/admin

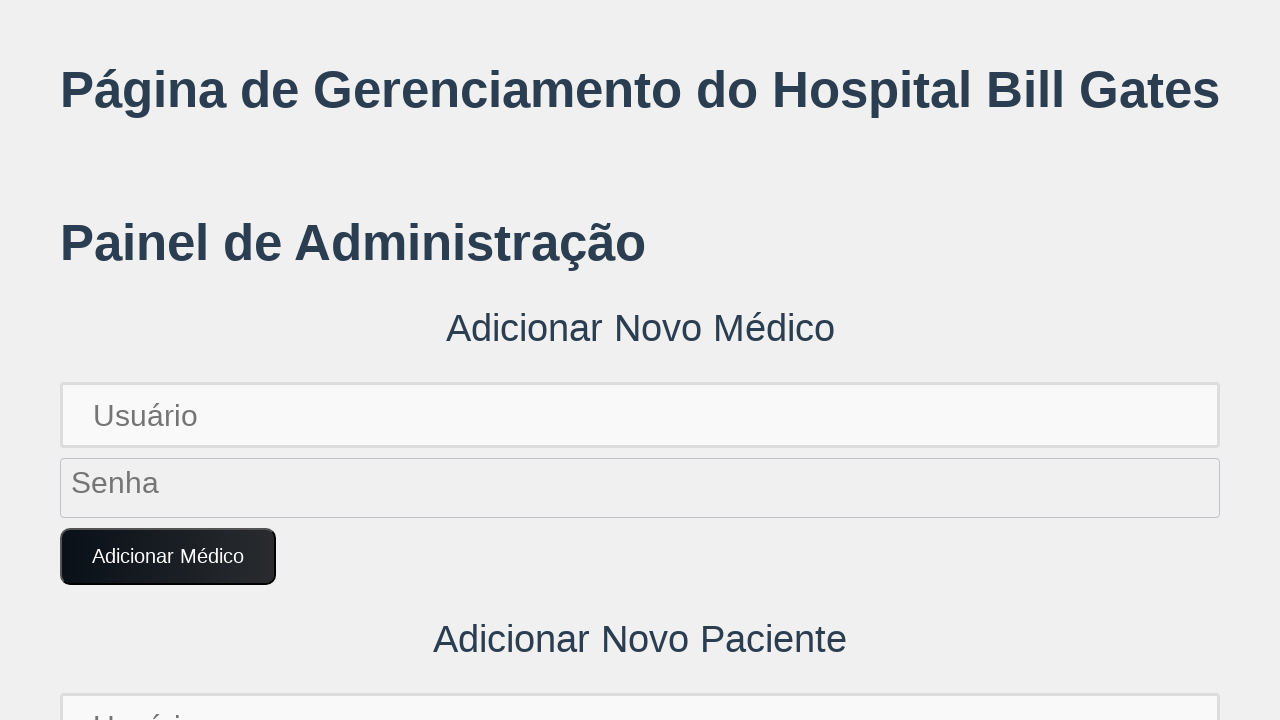

Set up dialog handler to accept alerts
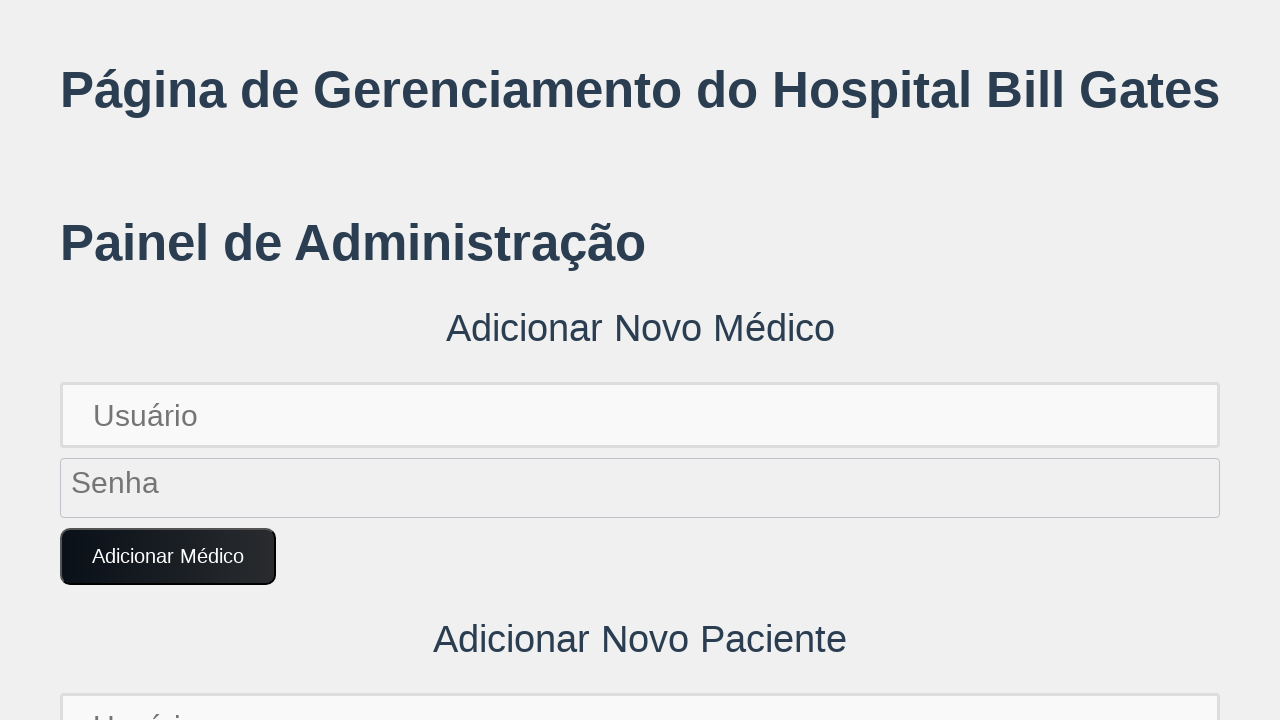

Filled username field with 'diana.green123' on input[placeholder='Usuário']
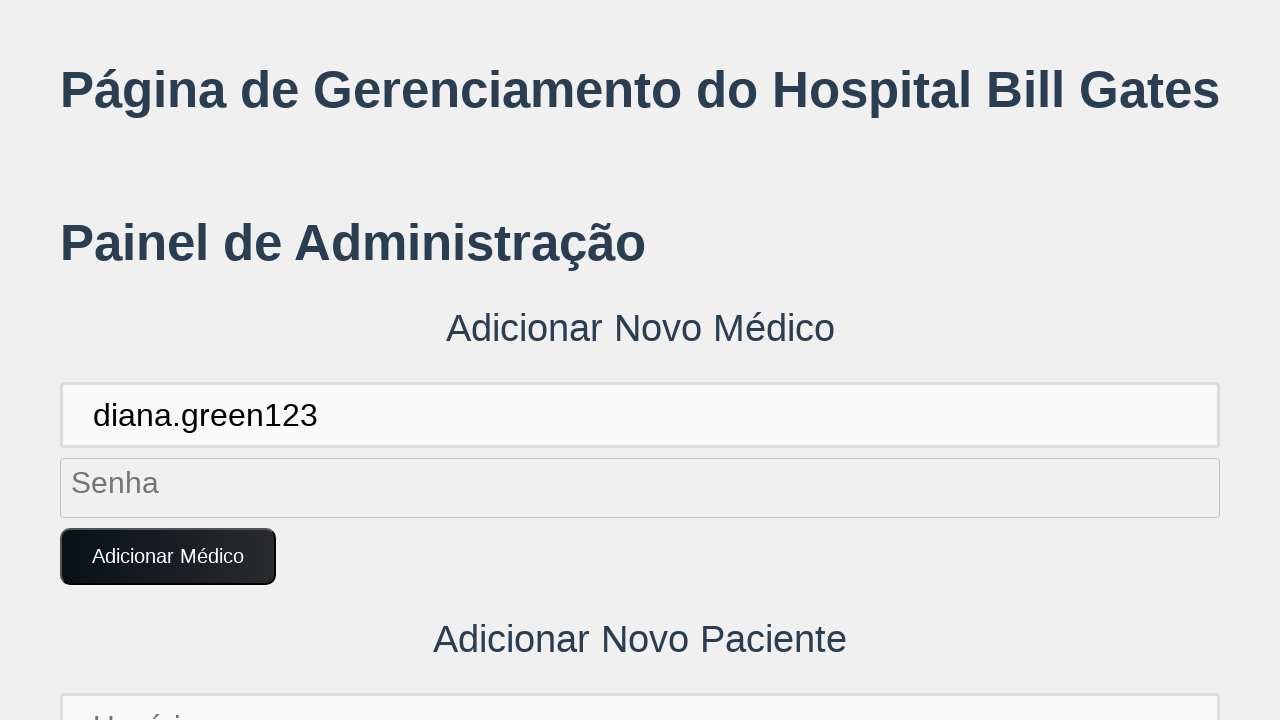

Filled password field with 'DianaPass123!' on input[placeholder='Senha']
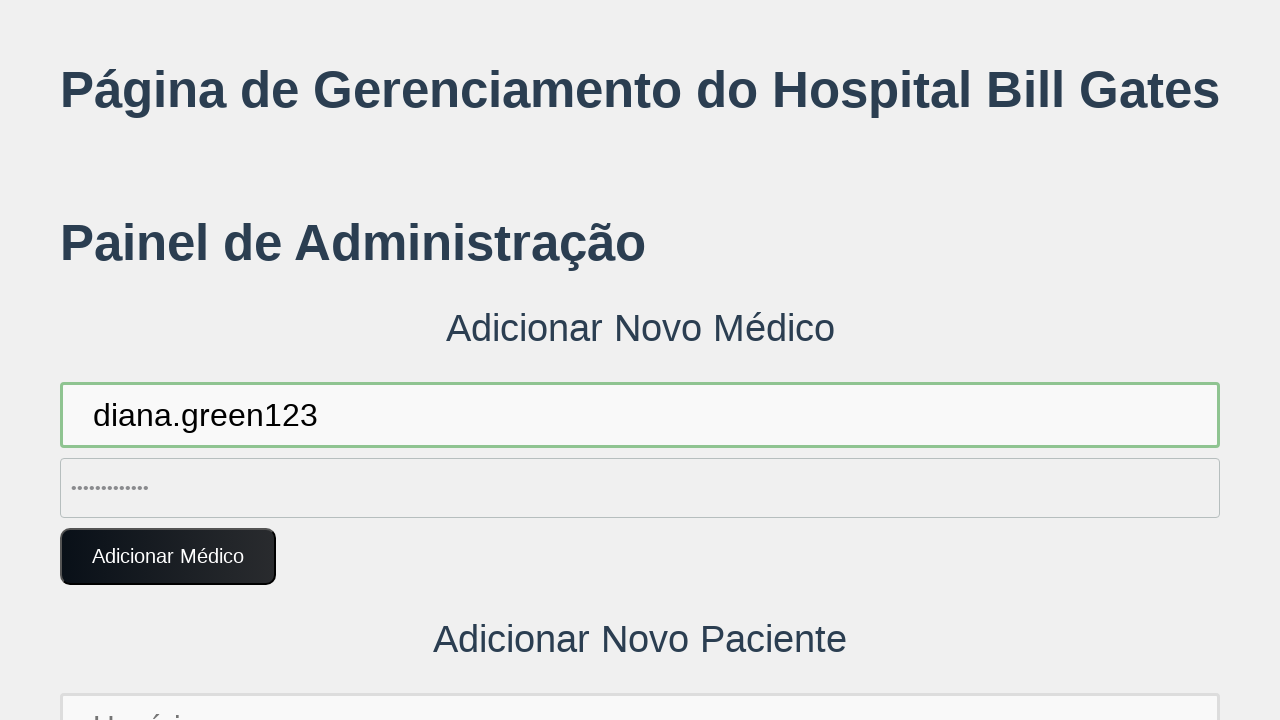

Clicked 'Adicionar Médico' button to attempt adding doctor with existing username at (168, 557) on button:text('Adicionar Médico')
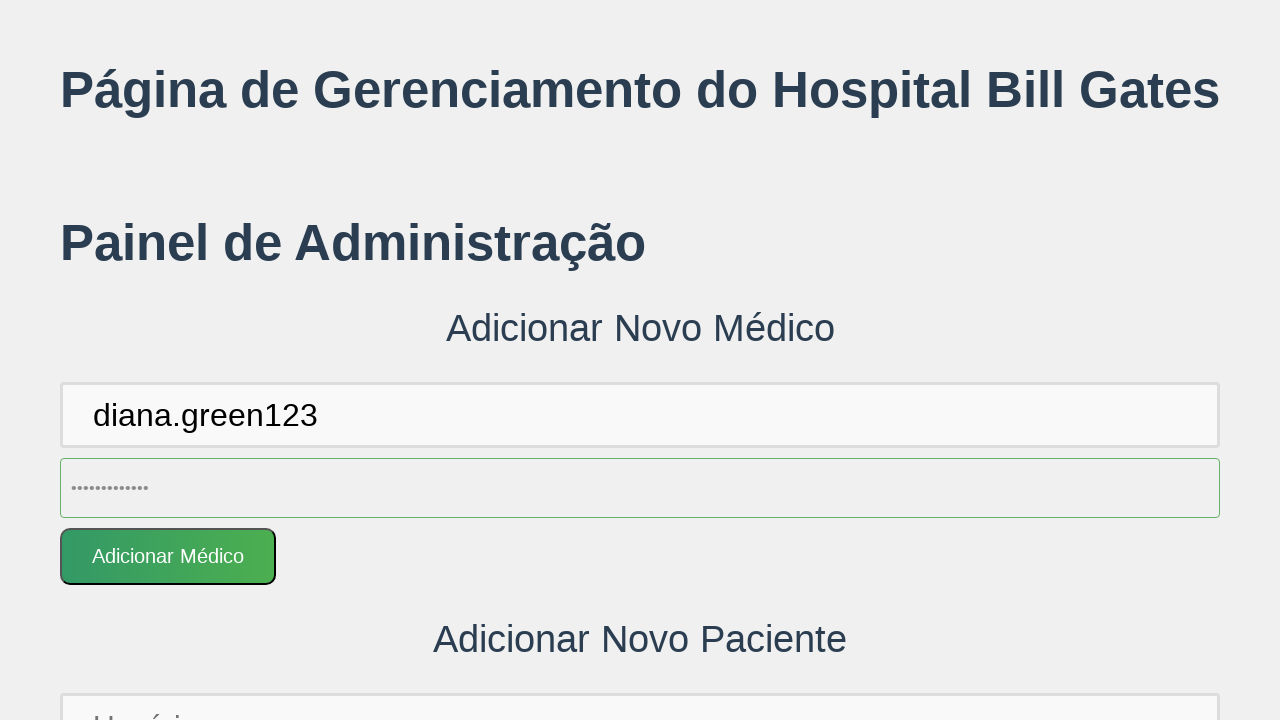

Waited 2 seconds for list update after adding doctor
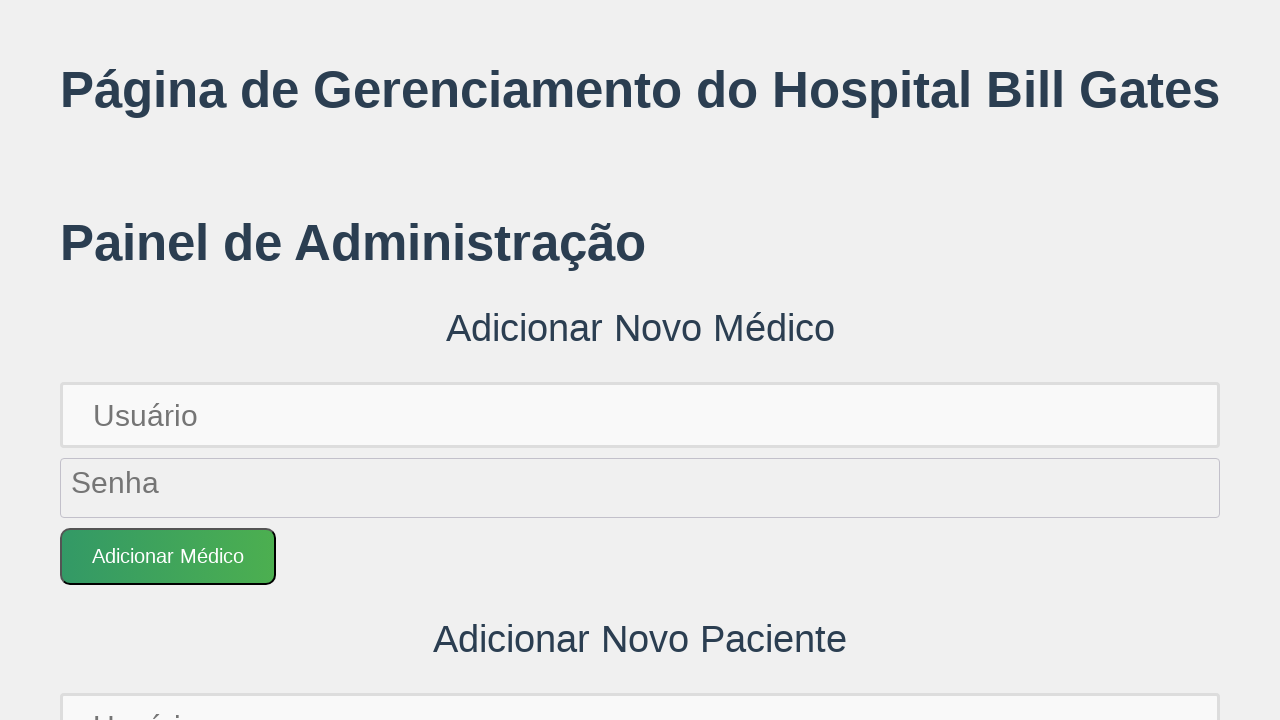

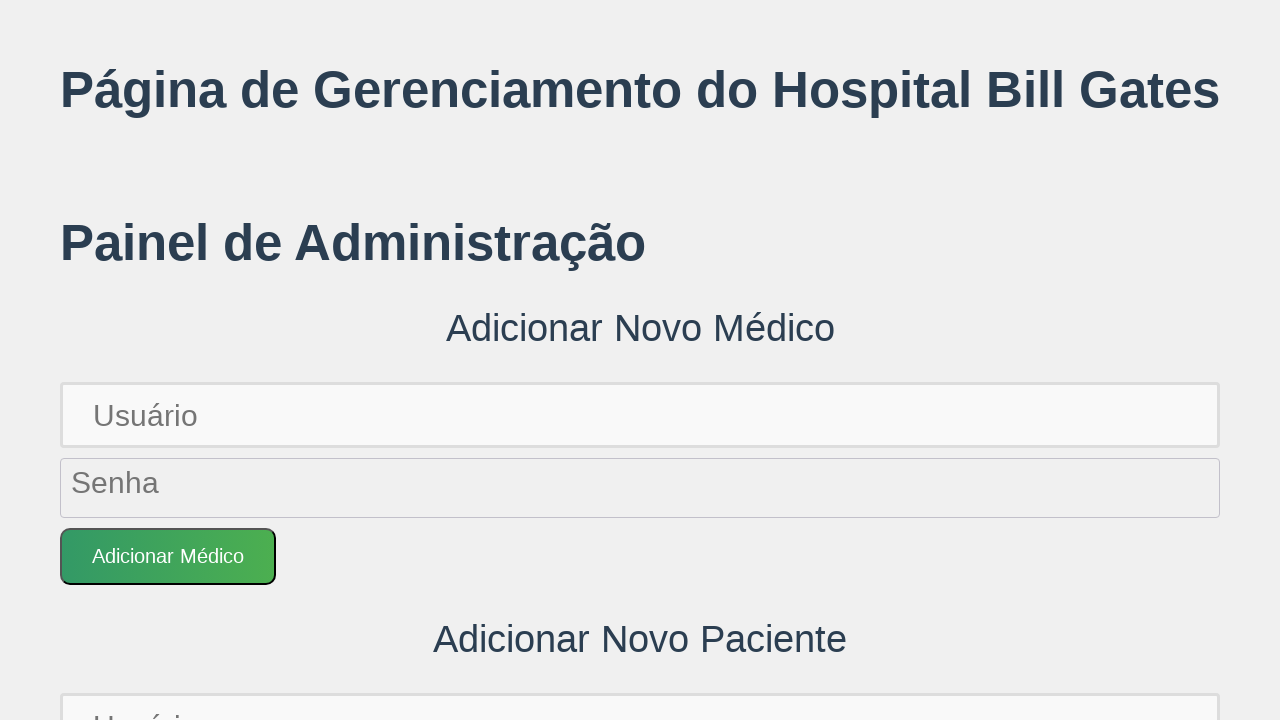